Tests table sorting functionality by clicking on column header and verifying that vegetable names are displayed in sorted order

Starting URL: https://rahulshettyacademy.com/seleniumPractise/#/offers

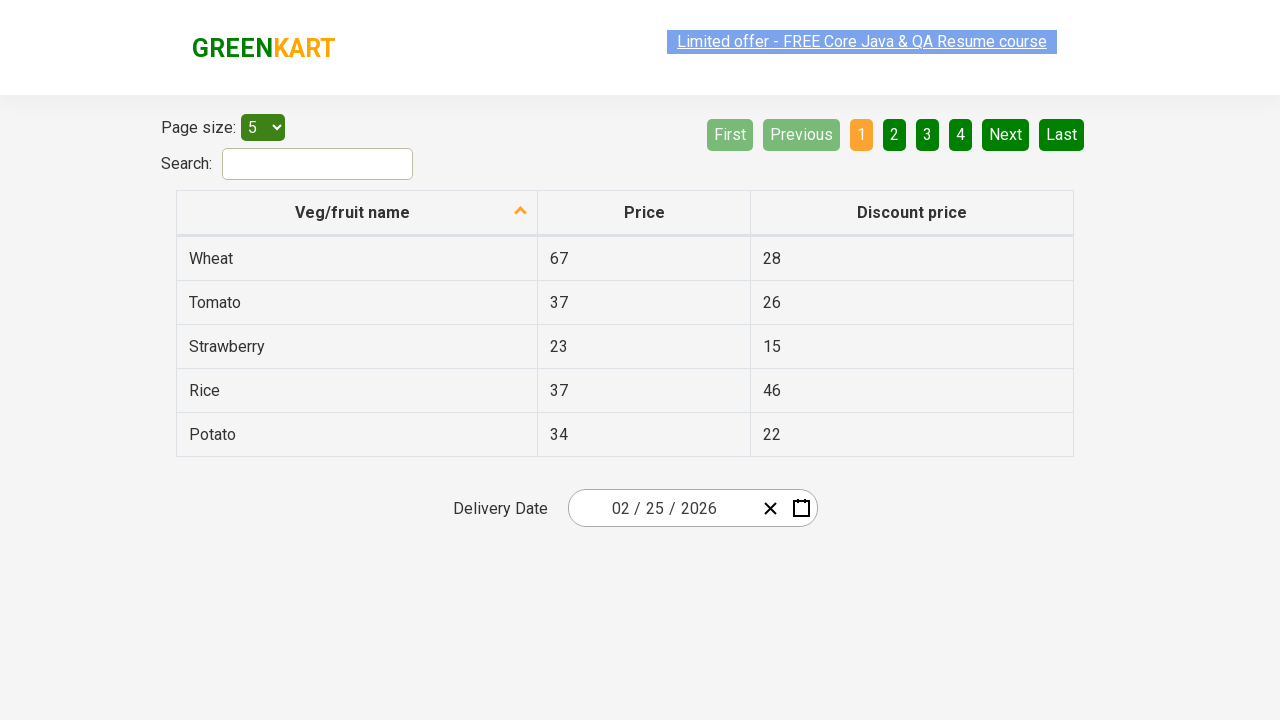

Clicked on 'Veg/fruit name' column header to sort table at (353, 212) on xpath=//span[text()='Veg/fruit name']
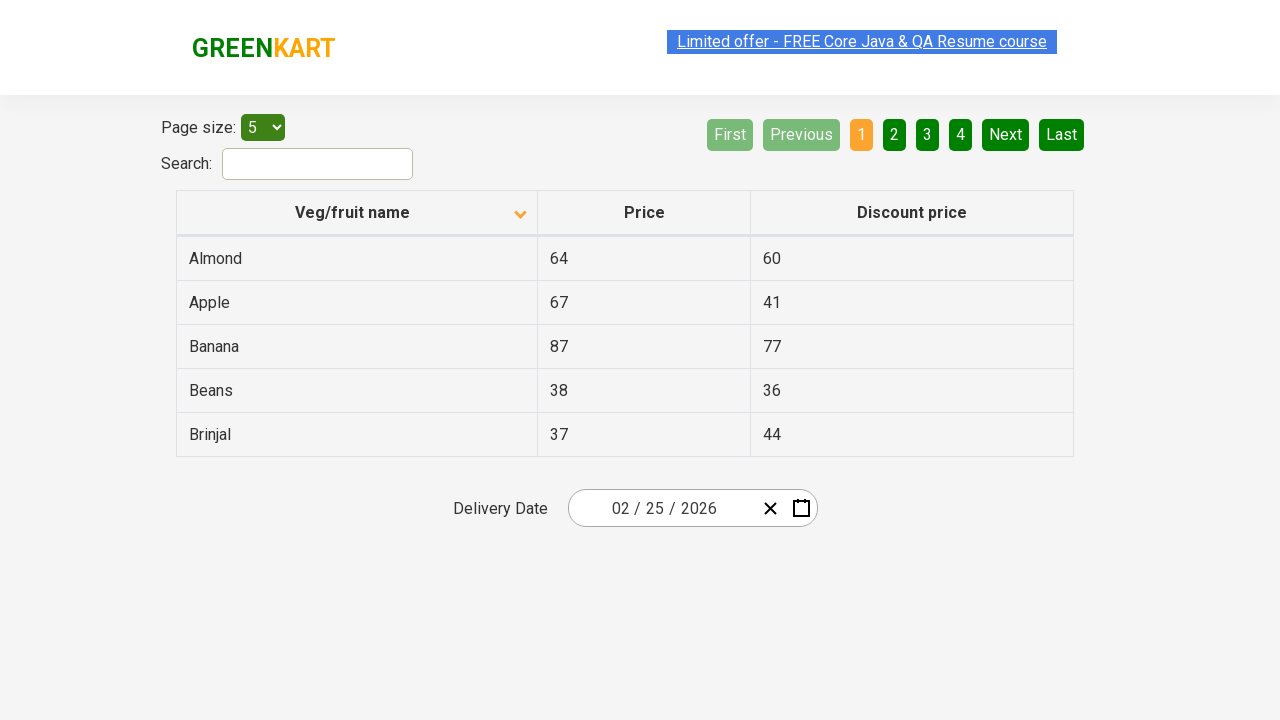

Waited 500ms for table to be sorted
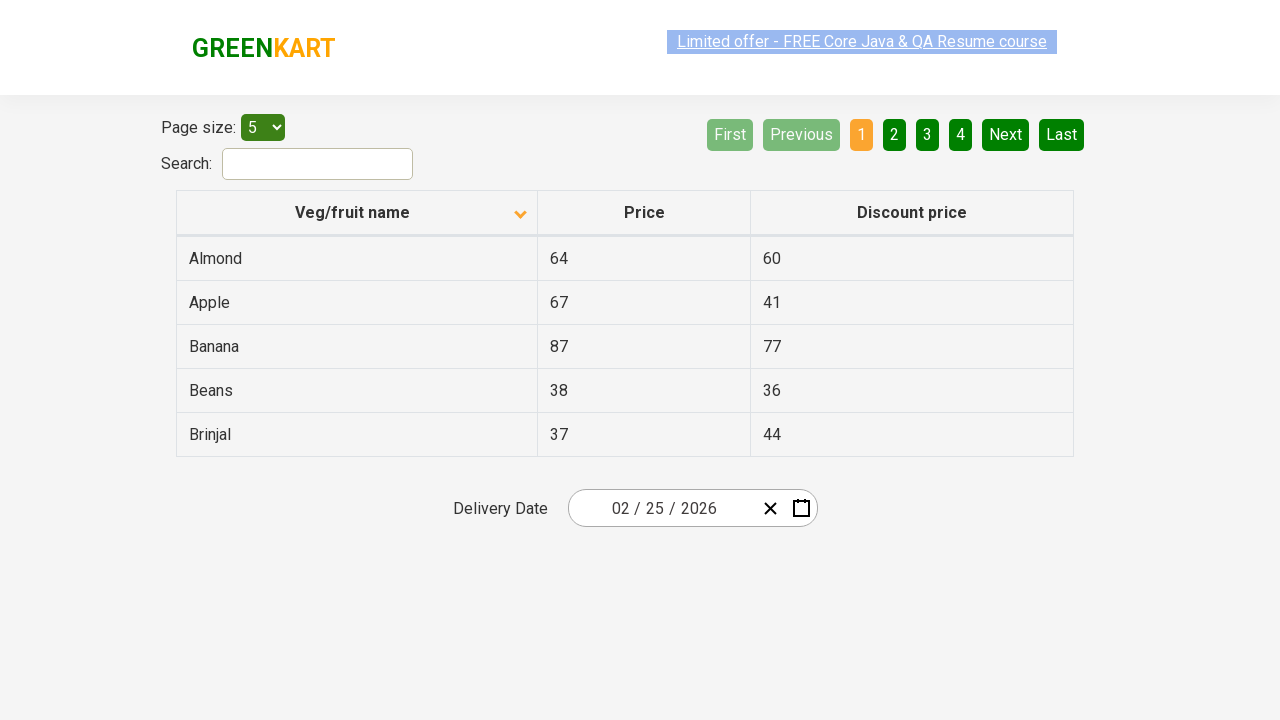

Retrieved all vegetable names from the first column
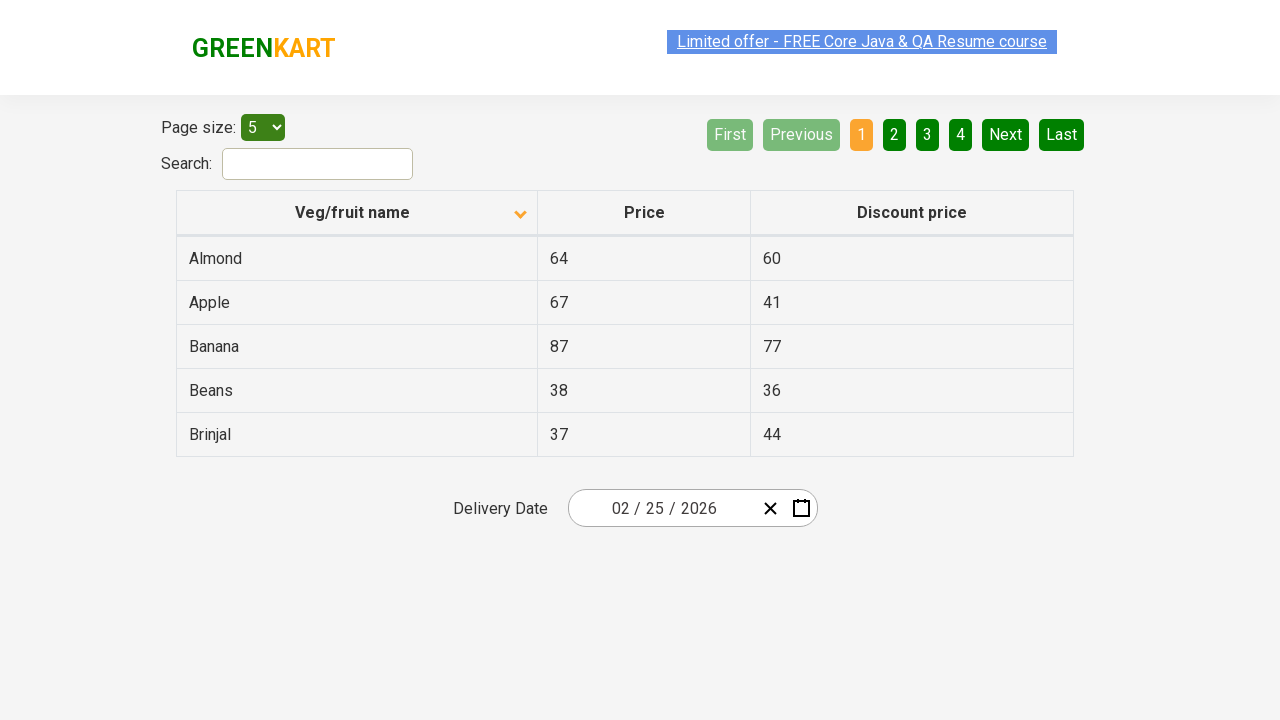

Extracted 5 vegetable names from table
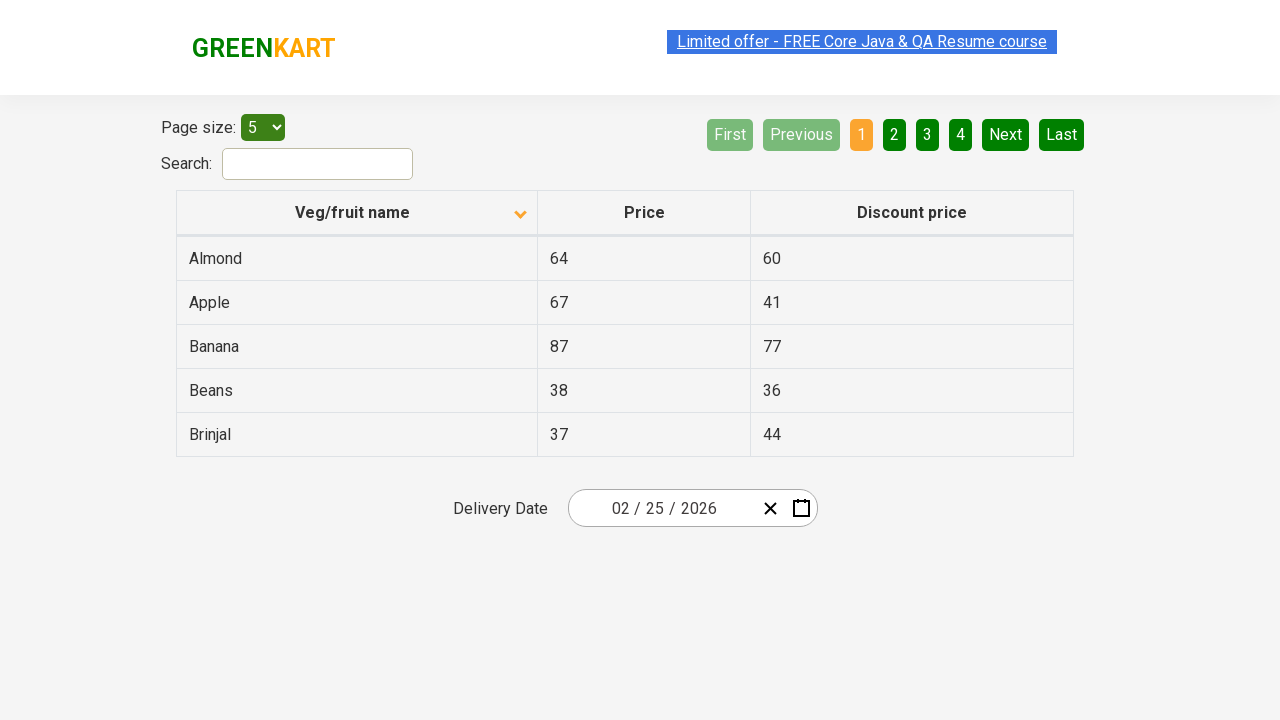

Created sorted reference list for comparison
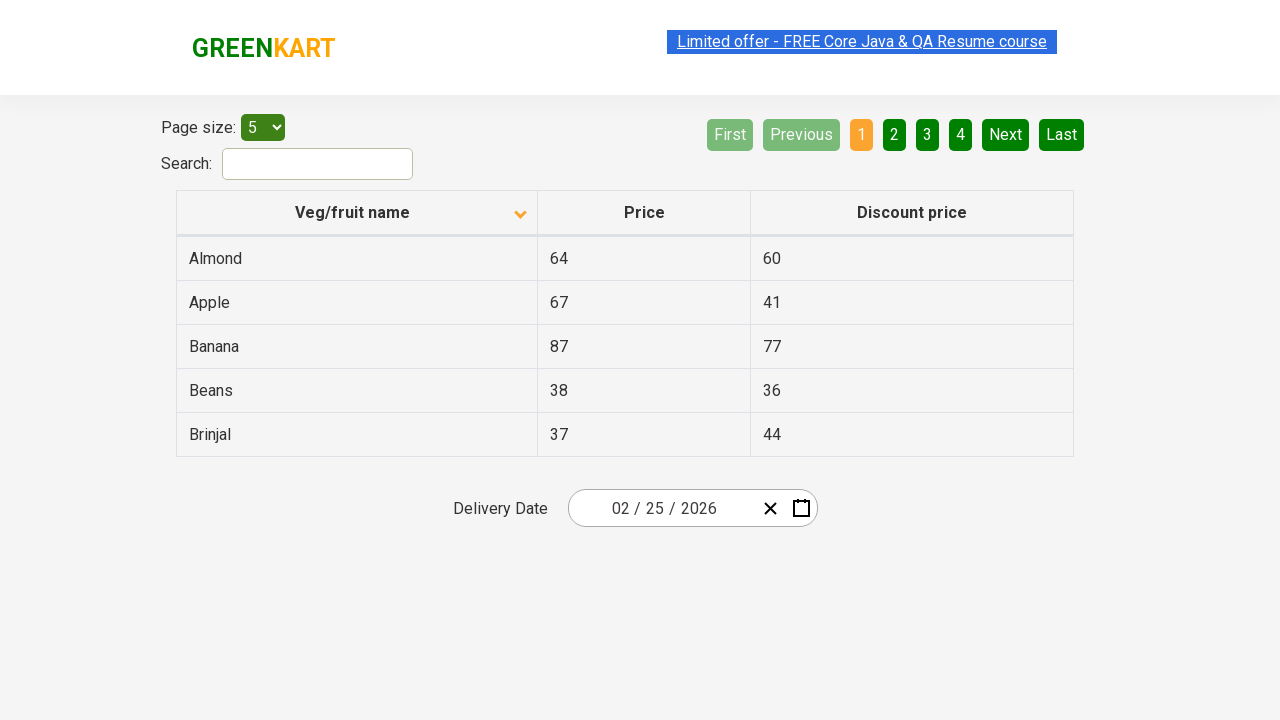

Verified that vegetable names are correctly sorted in ascending order
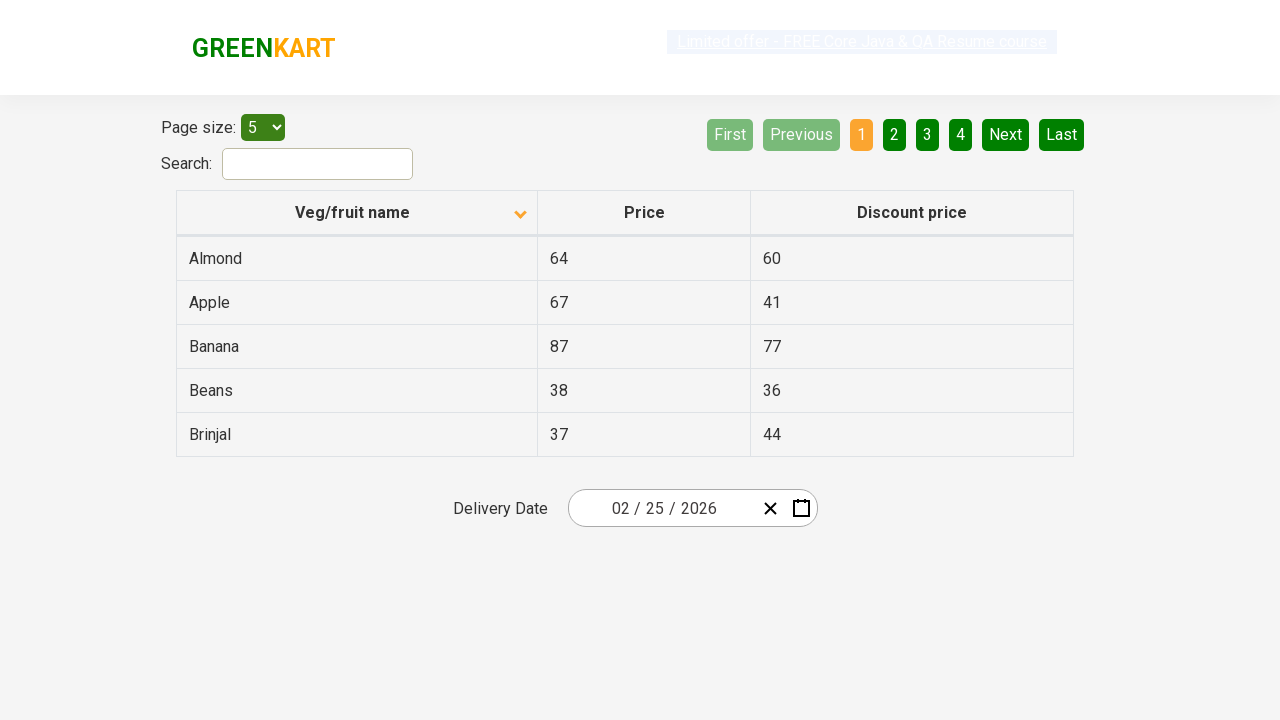

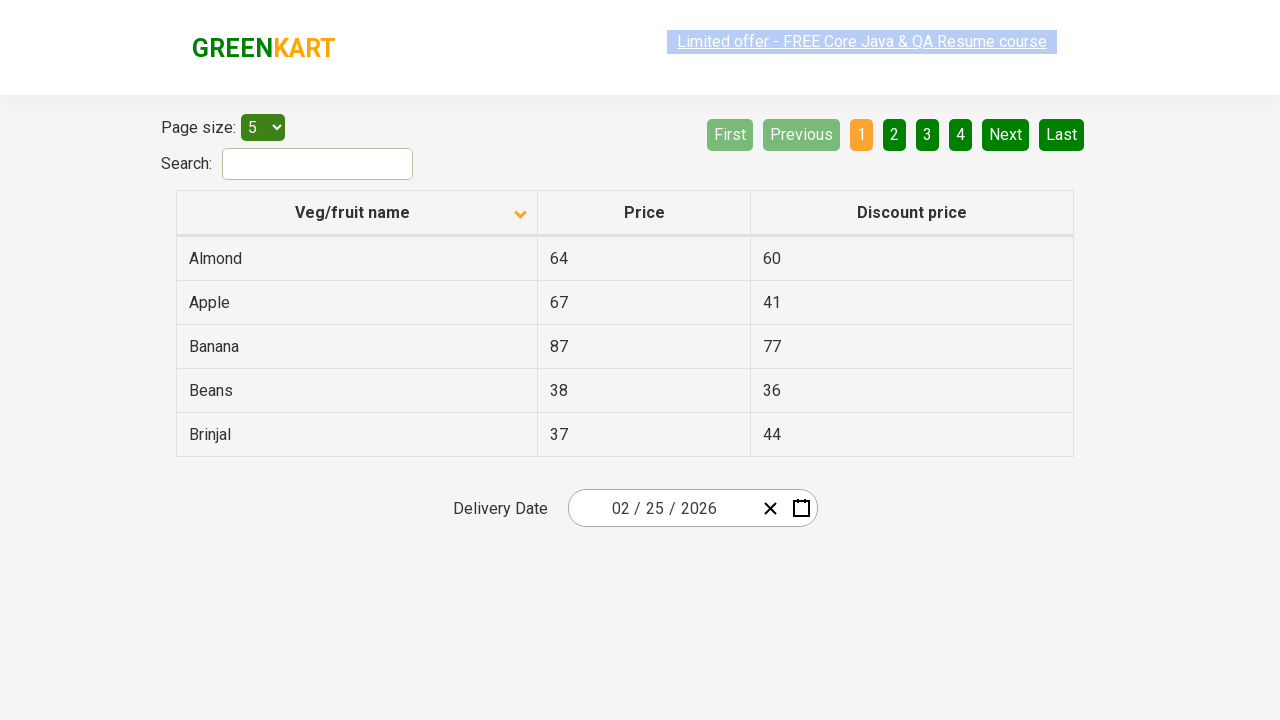